Tests checkbox functionality by clicking a checkbox and verifying it becomes selected

Starting URL: https://rahulshettyacademy.com/AutomationPractice/#

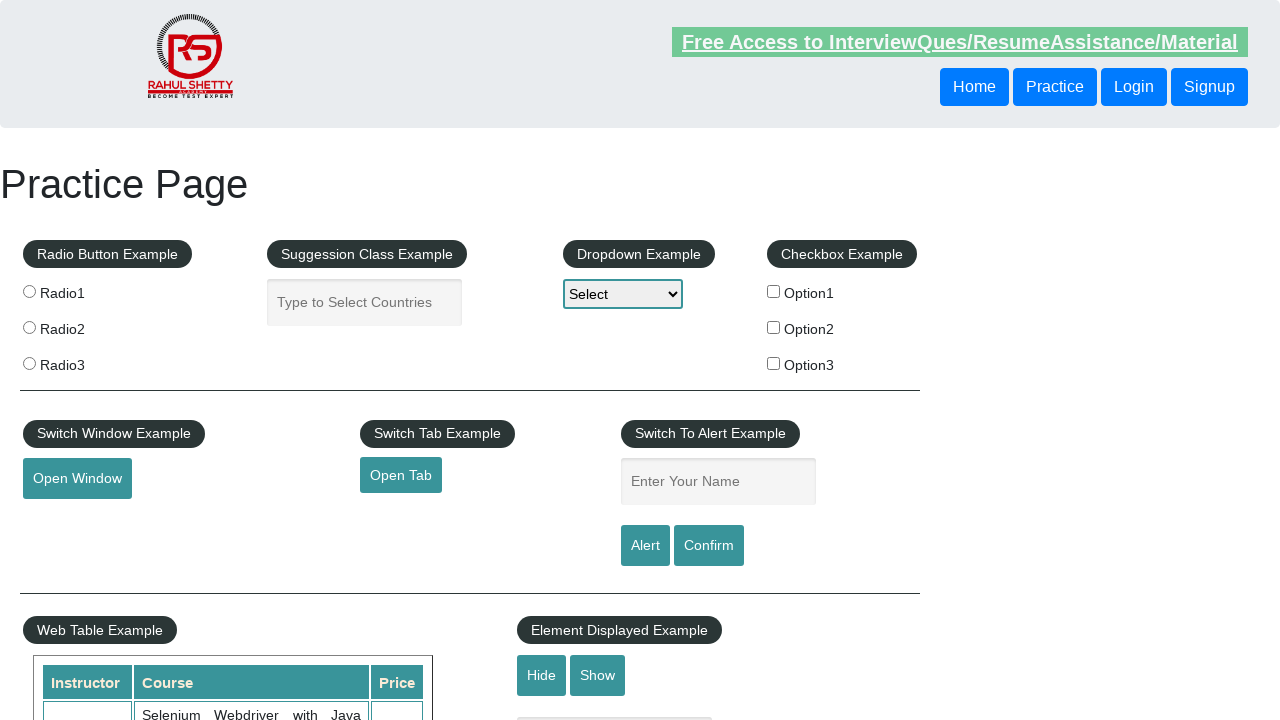

Clicked the first checkbox (checkBoxOption1) at (774, 291) on #checkBoxOption1
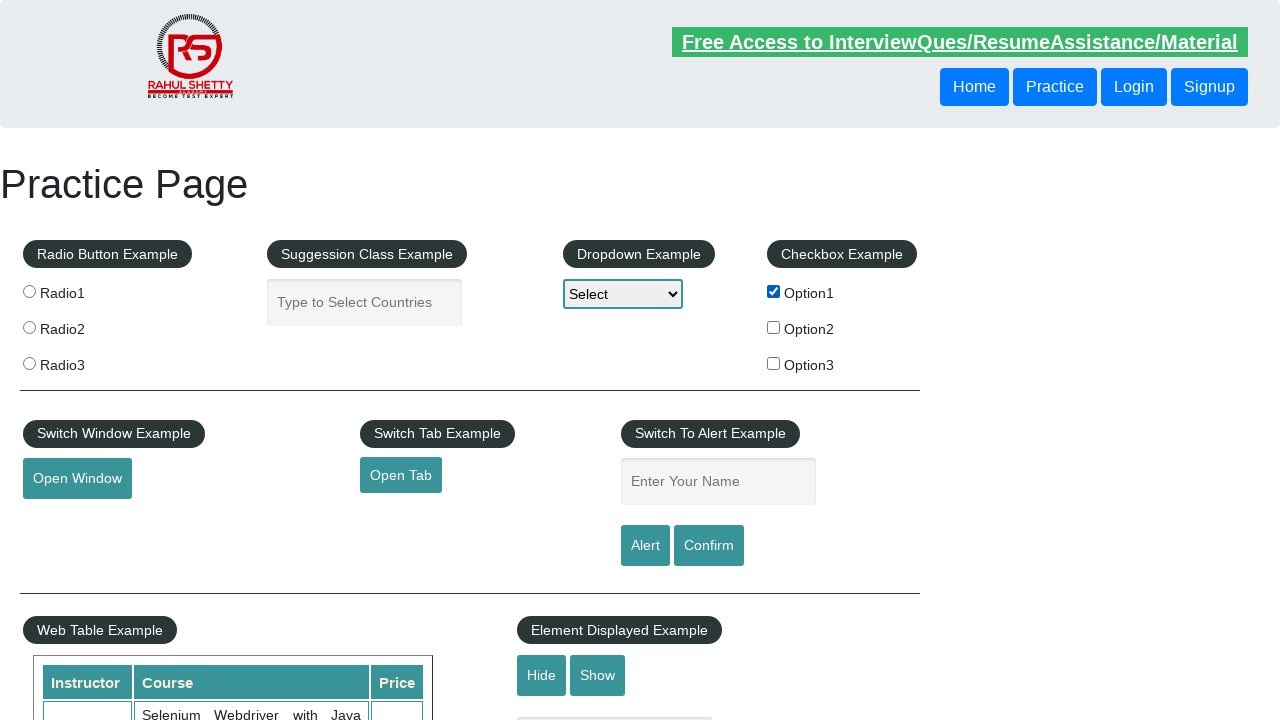

Located the first checkbox element
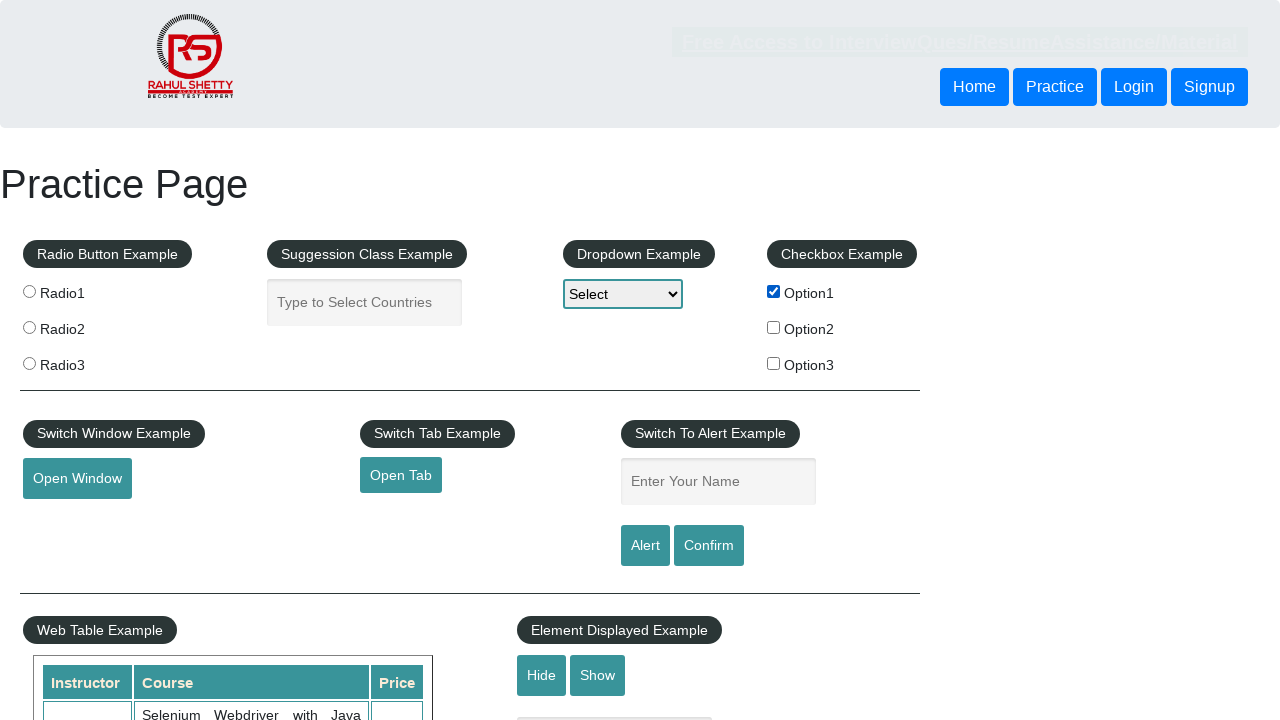

Verified that the checkbox is selected
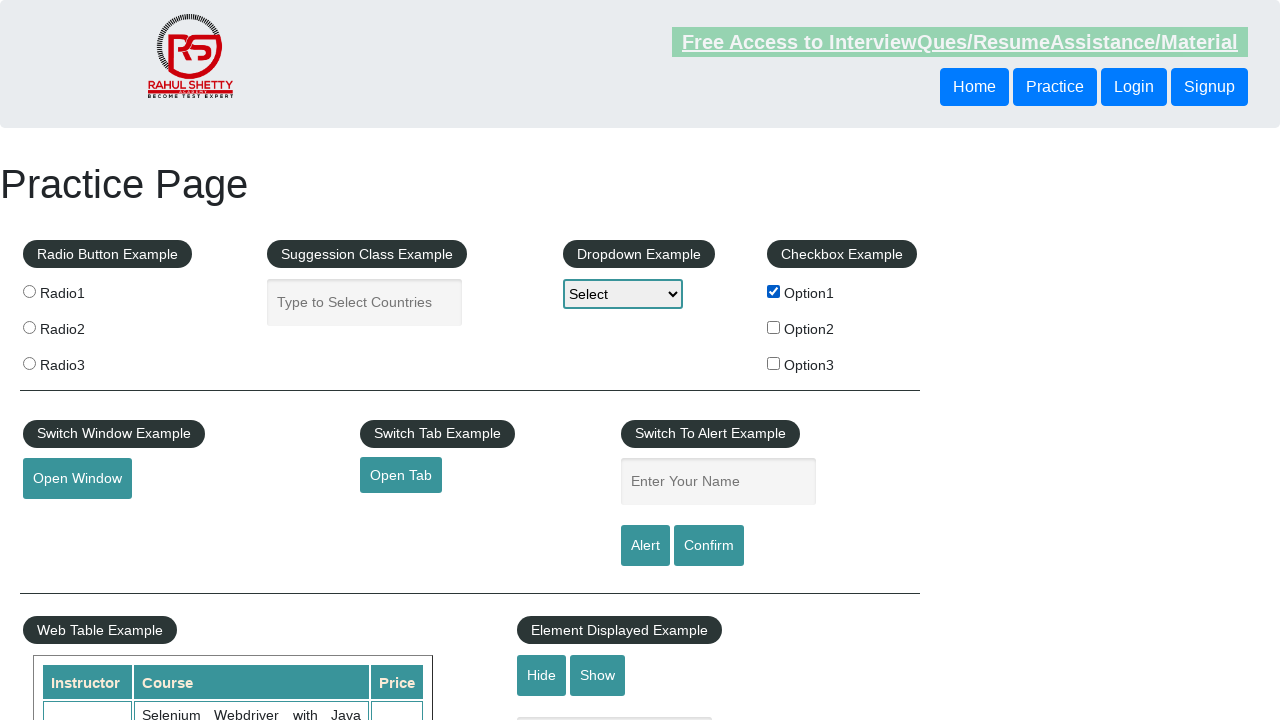

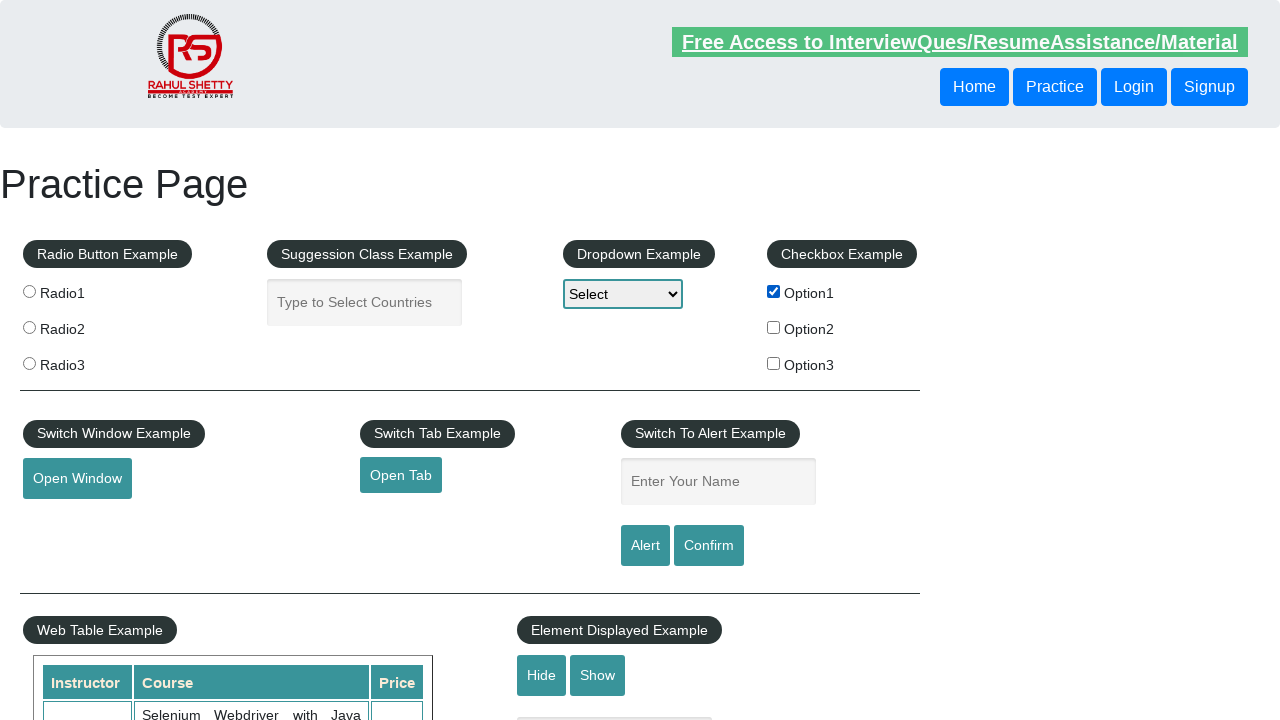